Tests JavaScript confirm dialog by clicking a button within an iframe, accepting and dismissing the alert, and verifying the resulting text changes

Starting URL: https://www.w3schools.com/js/tryit.asp?filename=tryjs_confirm

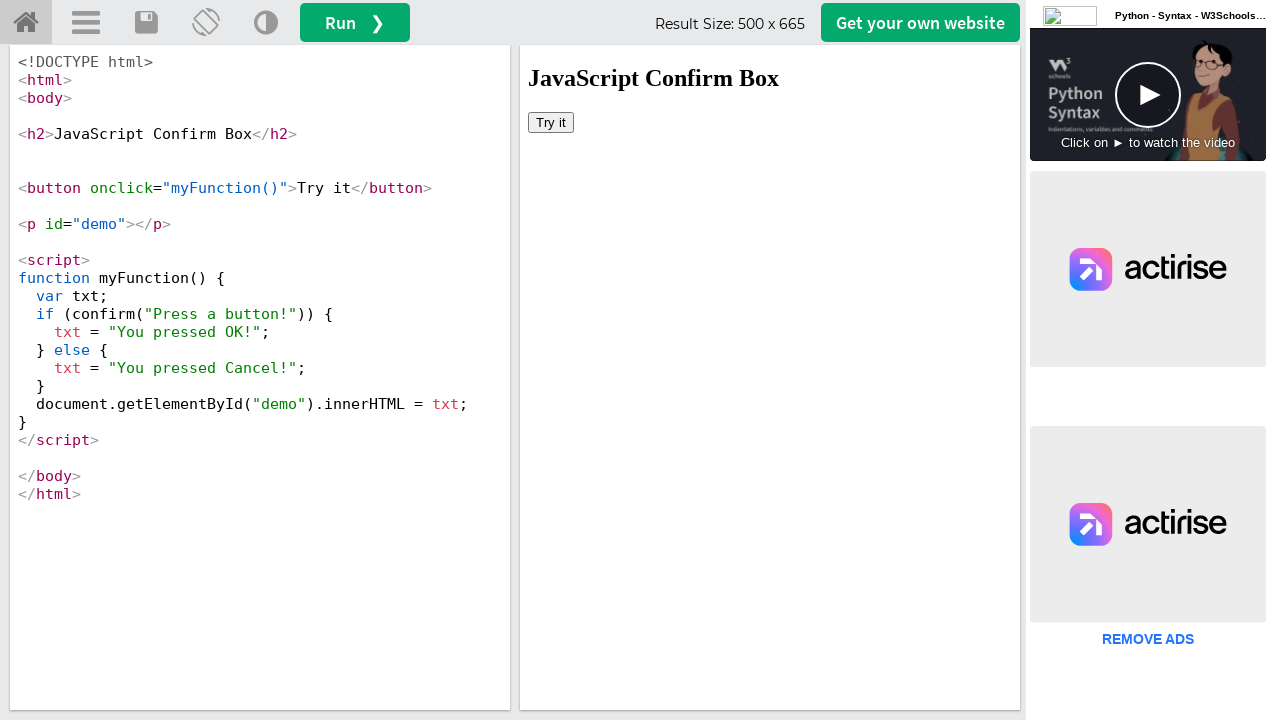

Located iframe with id 'iframeResult'
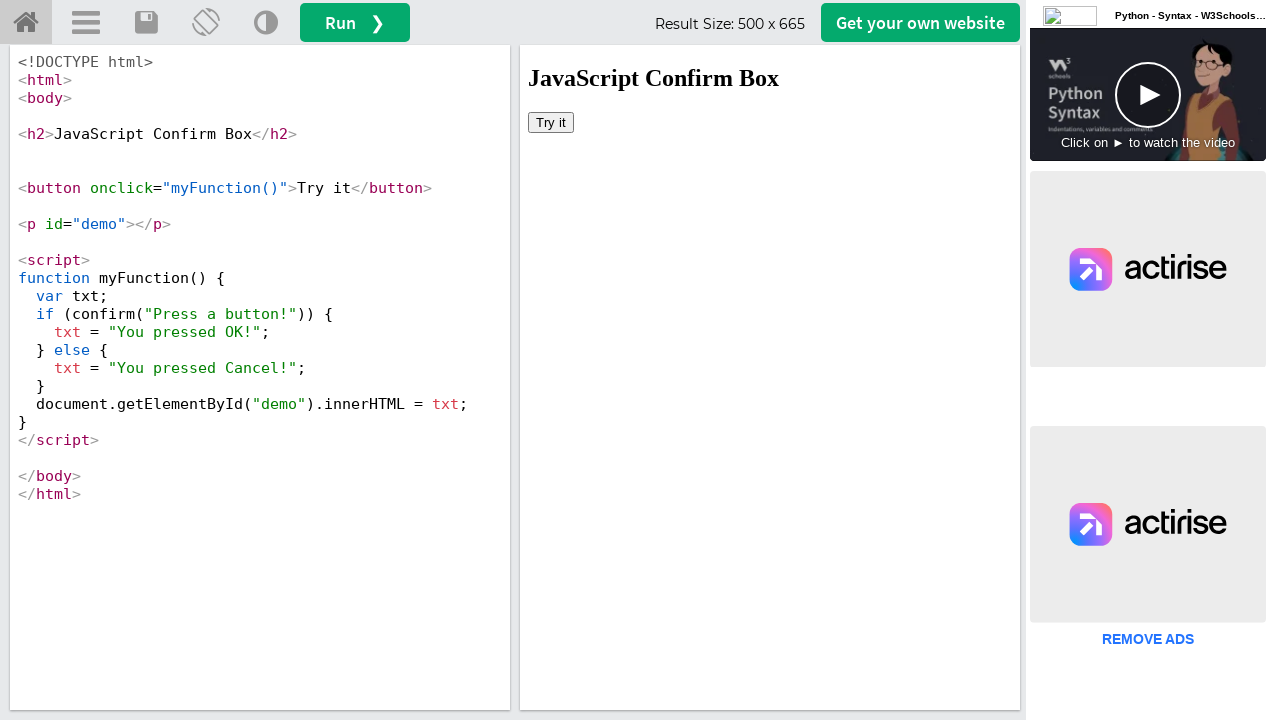

Clicked 'Try it' button to trigger confirm dialog at (551, 122) on iframe[id='iframeResult'] >> internal:control=enter-frame >> button:has-text('Tr
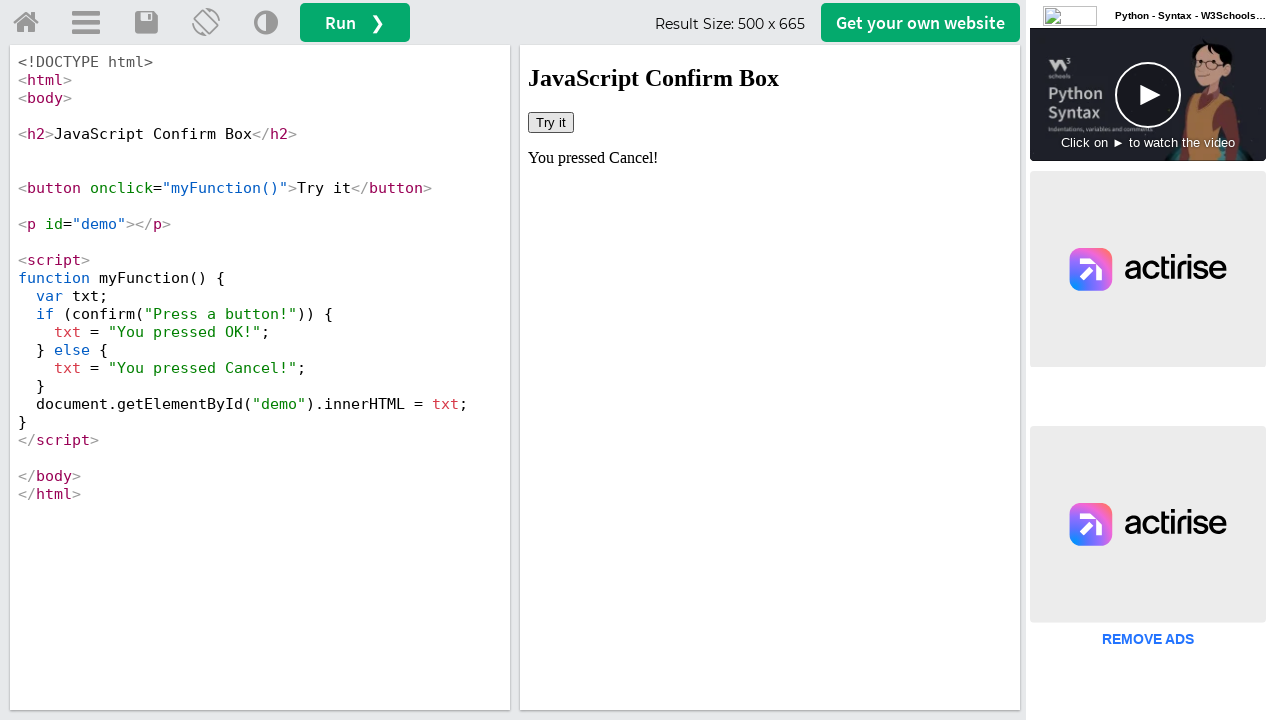

Set up dialog handler to accept confirm dialogs
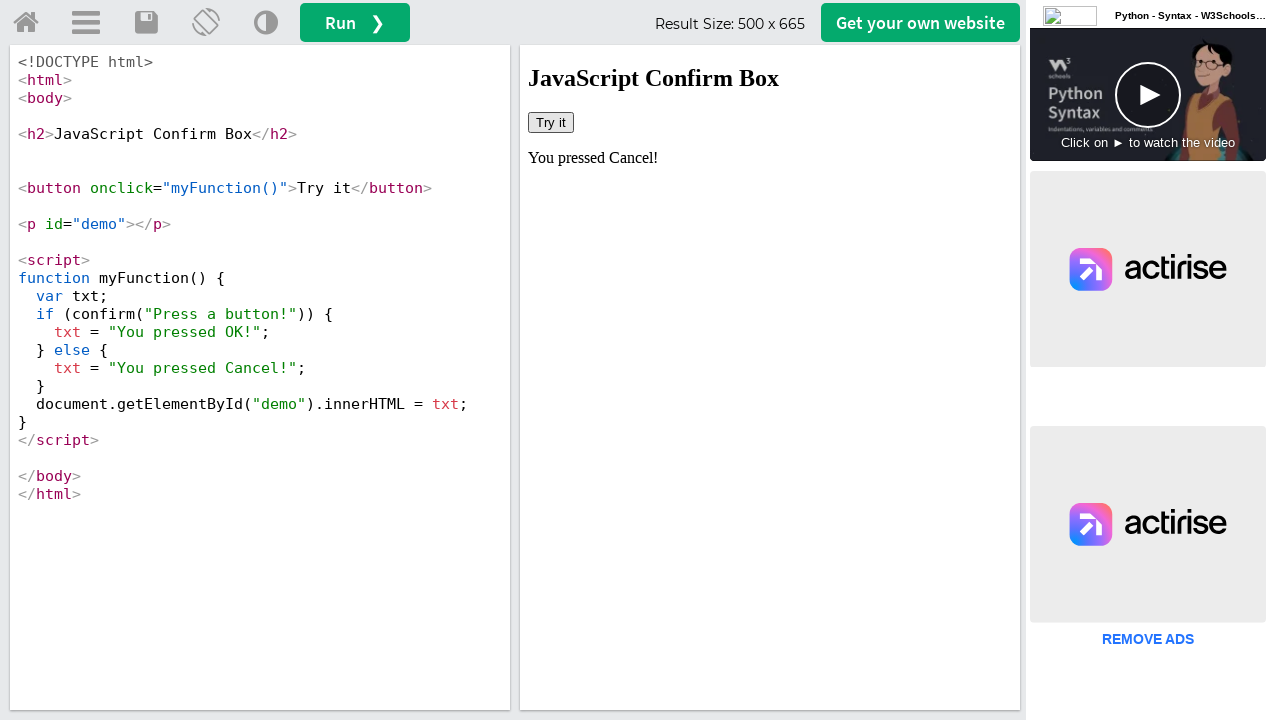

Clicked 'Try it' button and accepted the confirm dialog at (551, 122) on iframe[id='iframeResult'] >> internal:control=enter-frame >> button:has-text('Tr
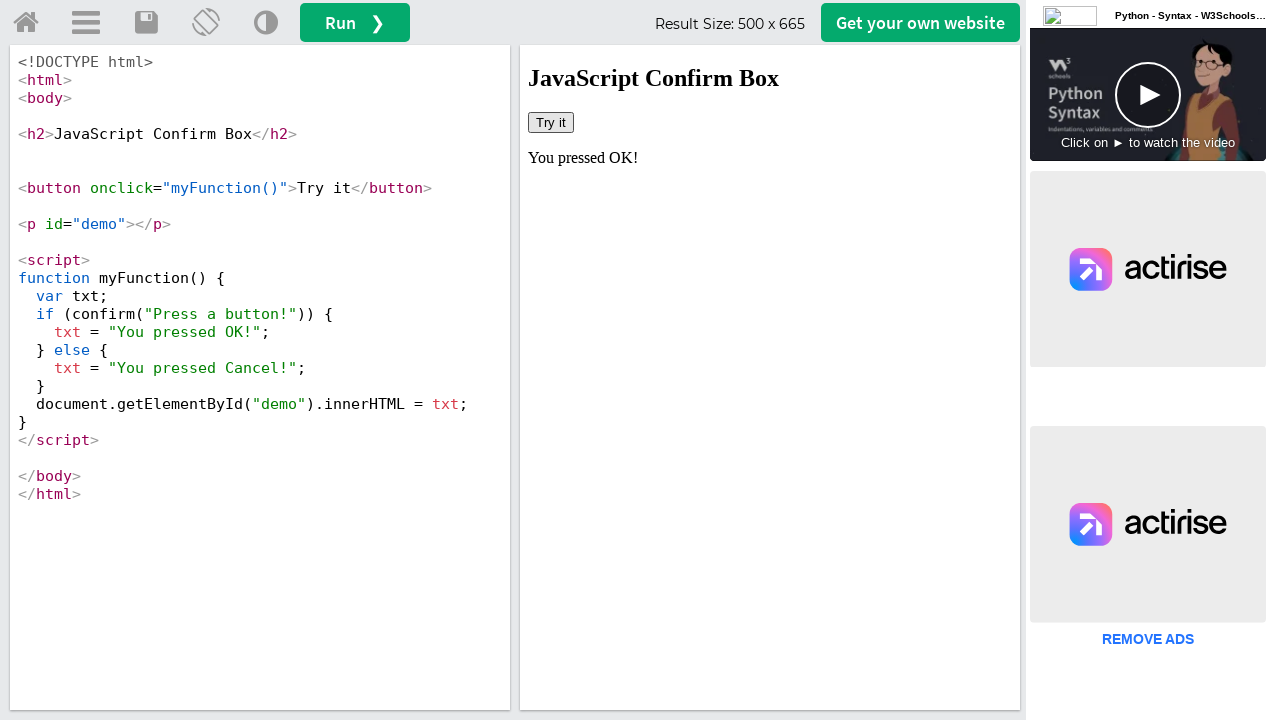

Retrieved text after accepting dialog: 'You pressed OK!'
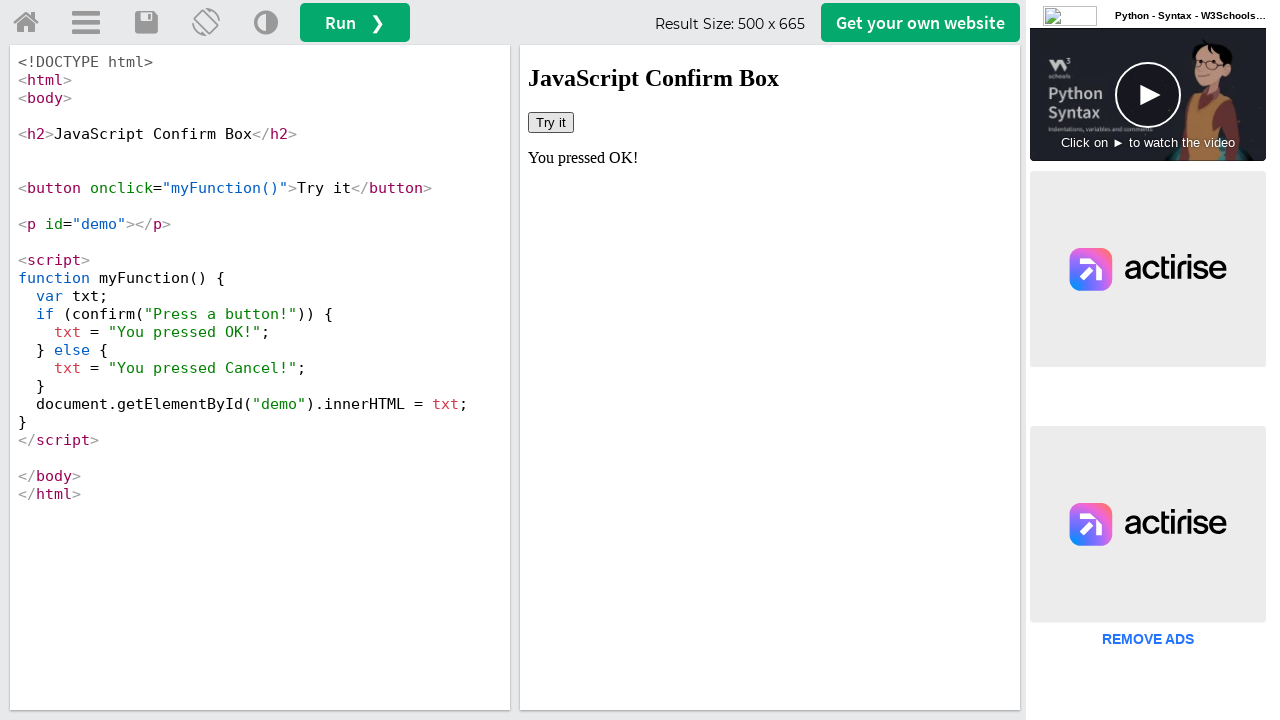

Clicked 'Try it' button to trigger another confirm dialog at (551, 122) on iframe[id='iframeResult'] >> internal:control=enter-frame >> button:has-text('Tr
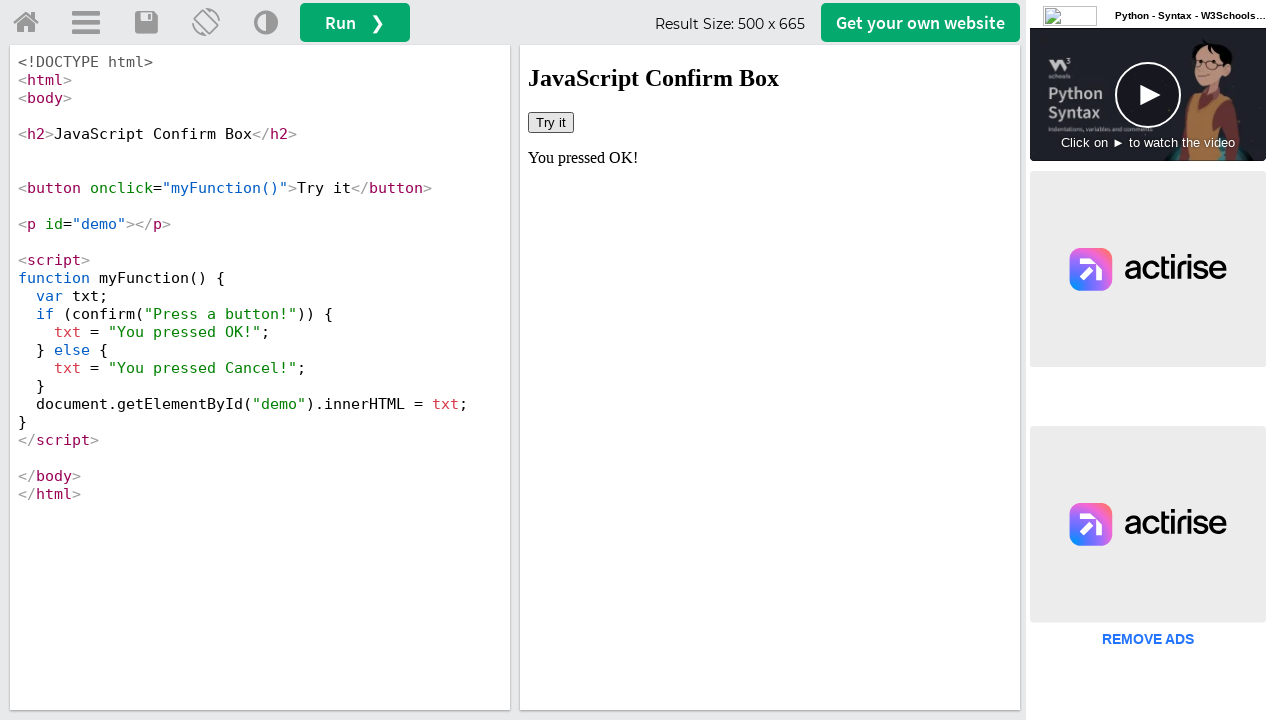

Set up dialog handler to dismiss confirm dialogs
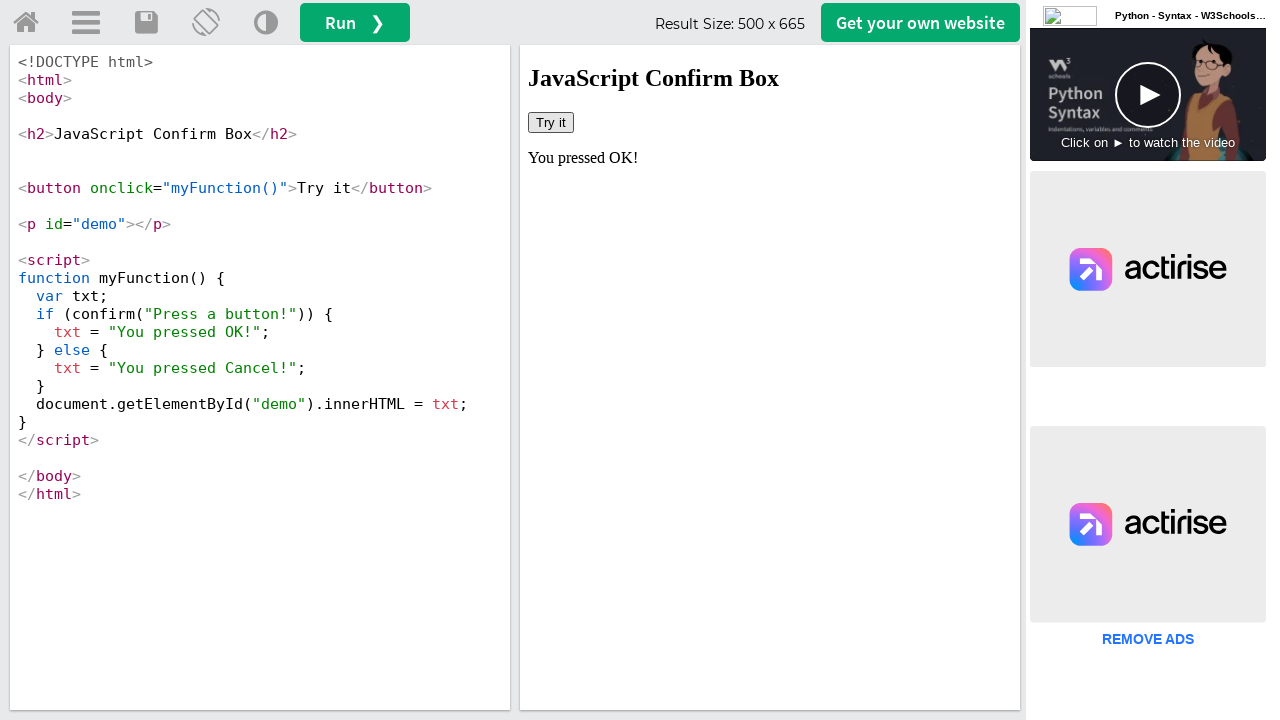

Clicked 'Try it' button and dismissed the confirm dialog at (551, 122) on iframe[id='iframeResult'] >> internal:control=enter-frame >> button:has-text('Tr
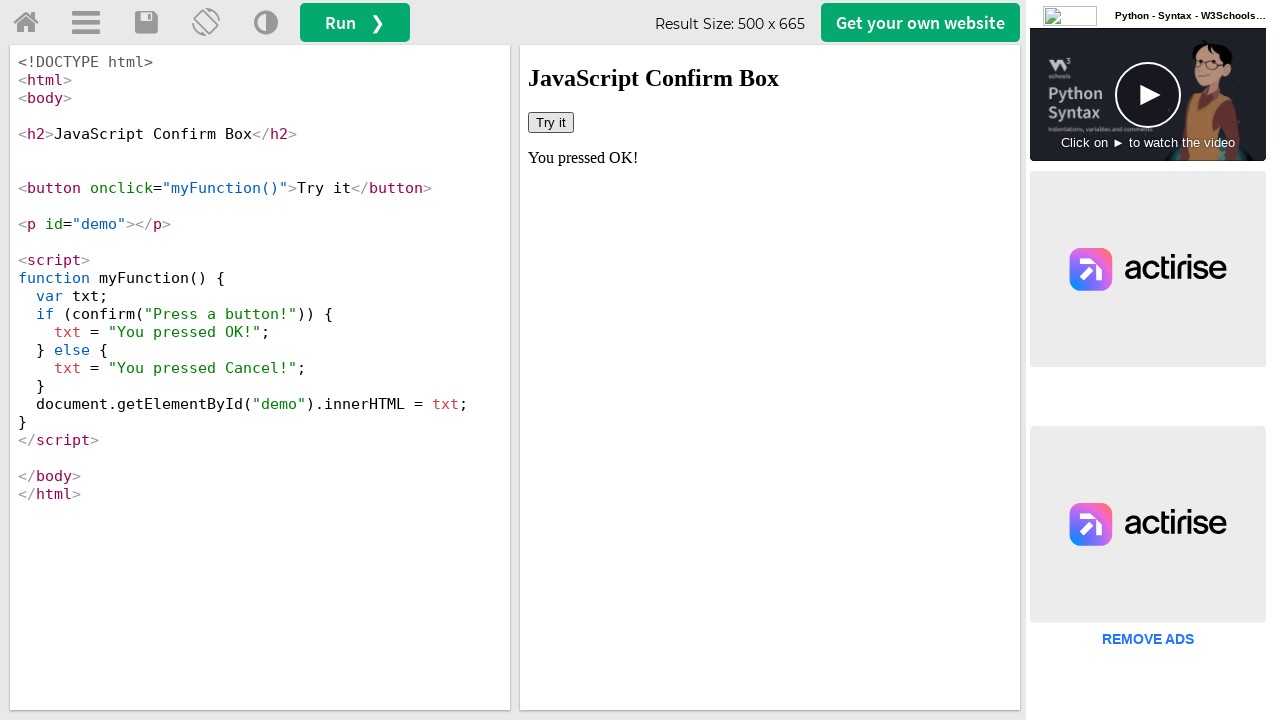

Retrieved text after dismissing dialog: 'You pressed OK!'
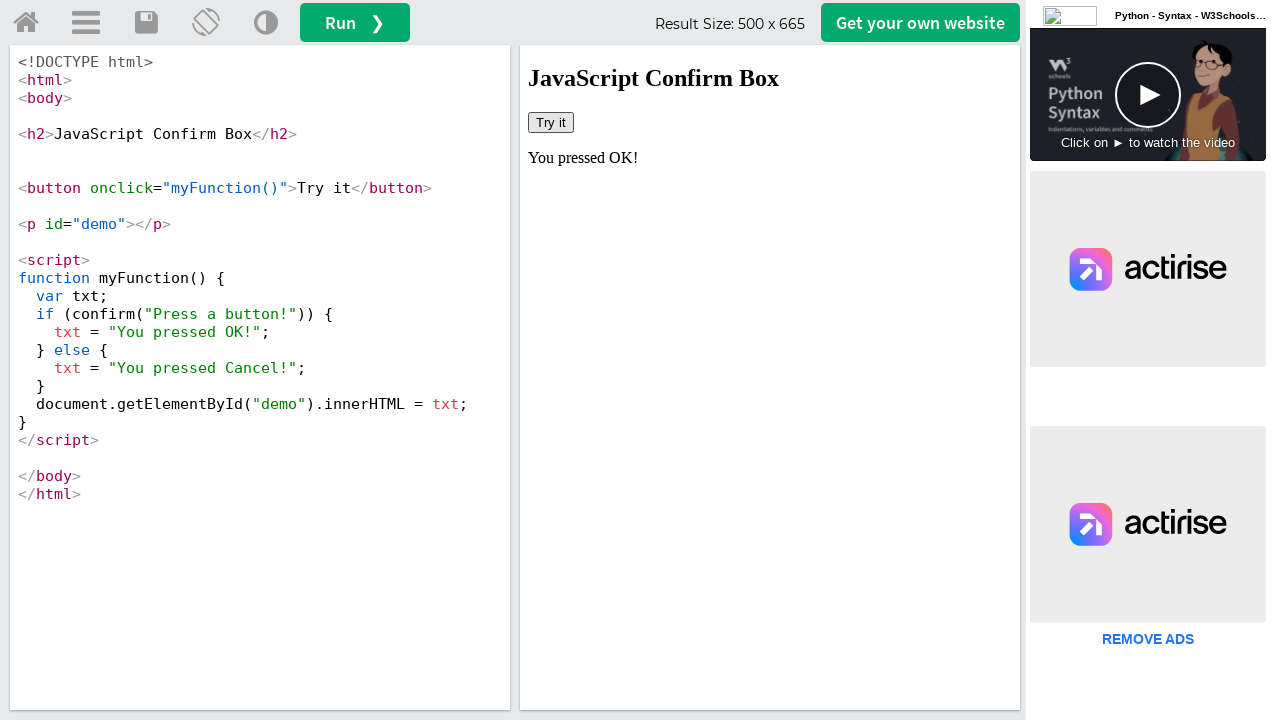

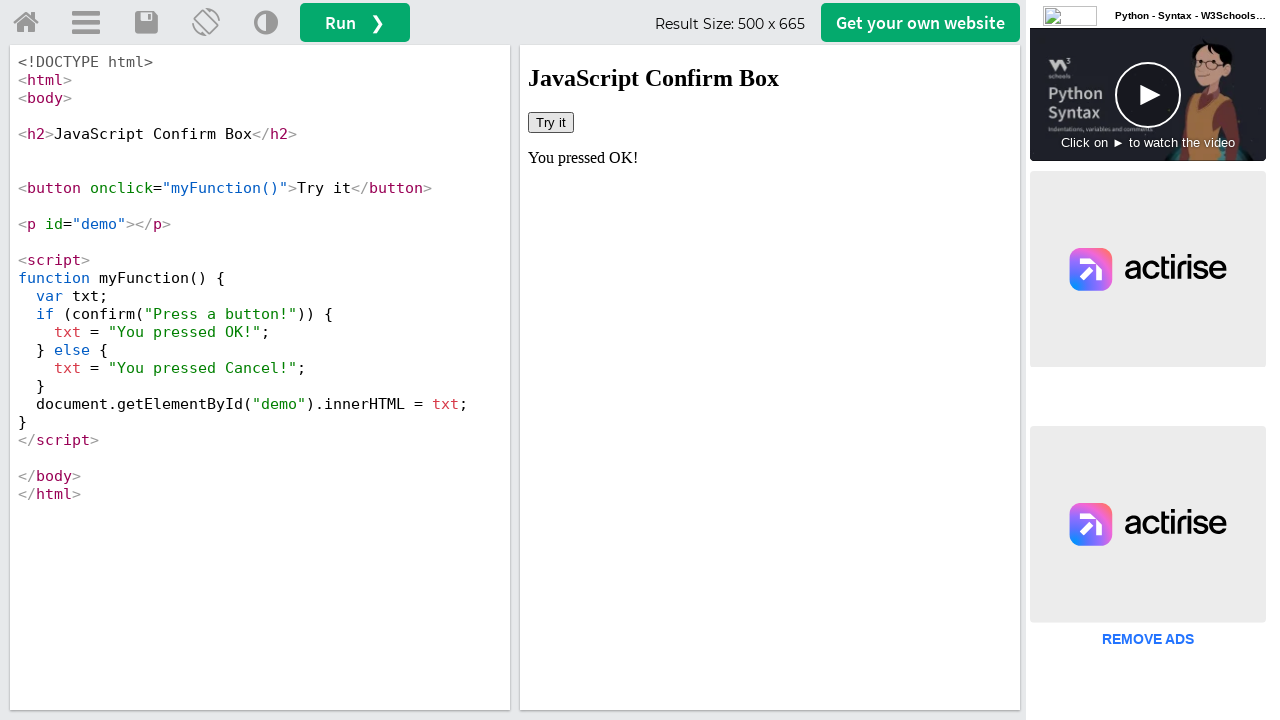